Tests keyboard key press functionality by sending the tab key to the page (without targeting a specific element) and verifying the result text displays the correct key pressed.

Starting URL: http://the-internet.herokuapp.com/key_presses

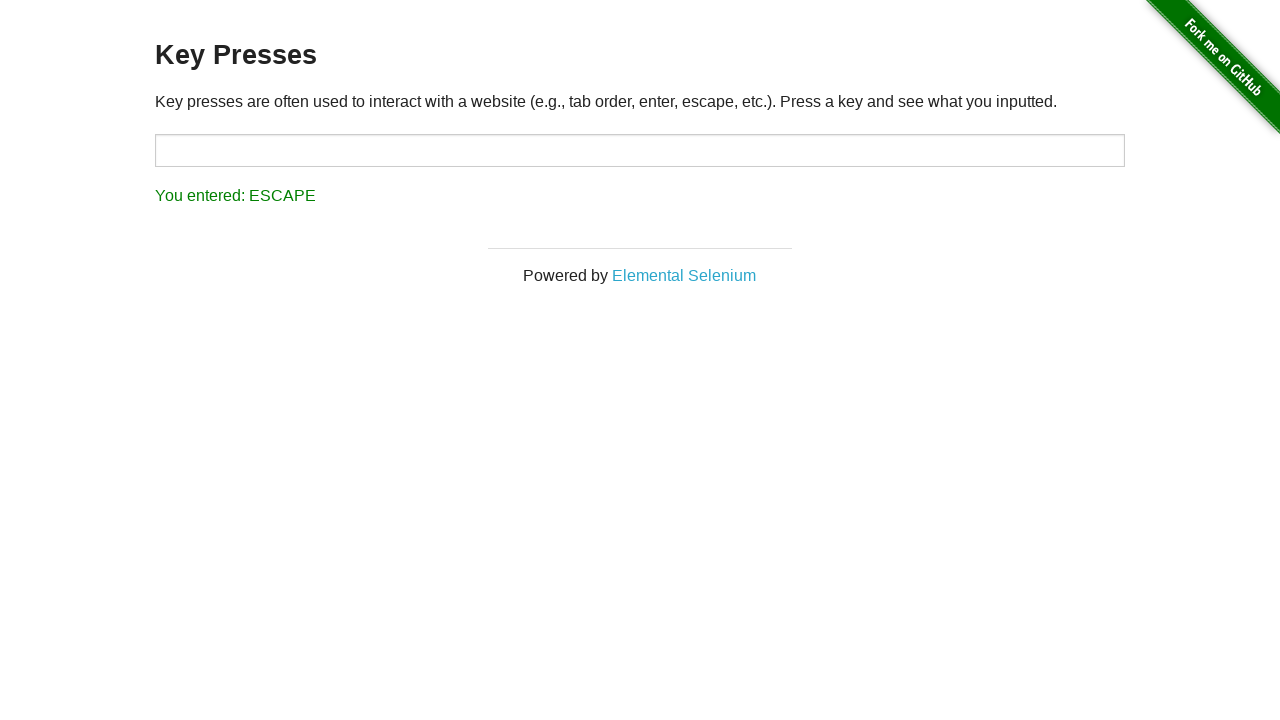

Sent Tab key to the page
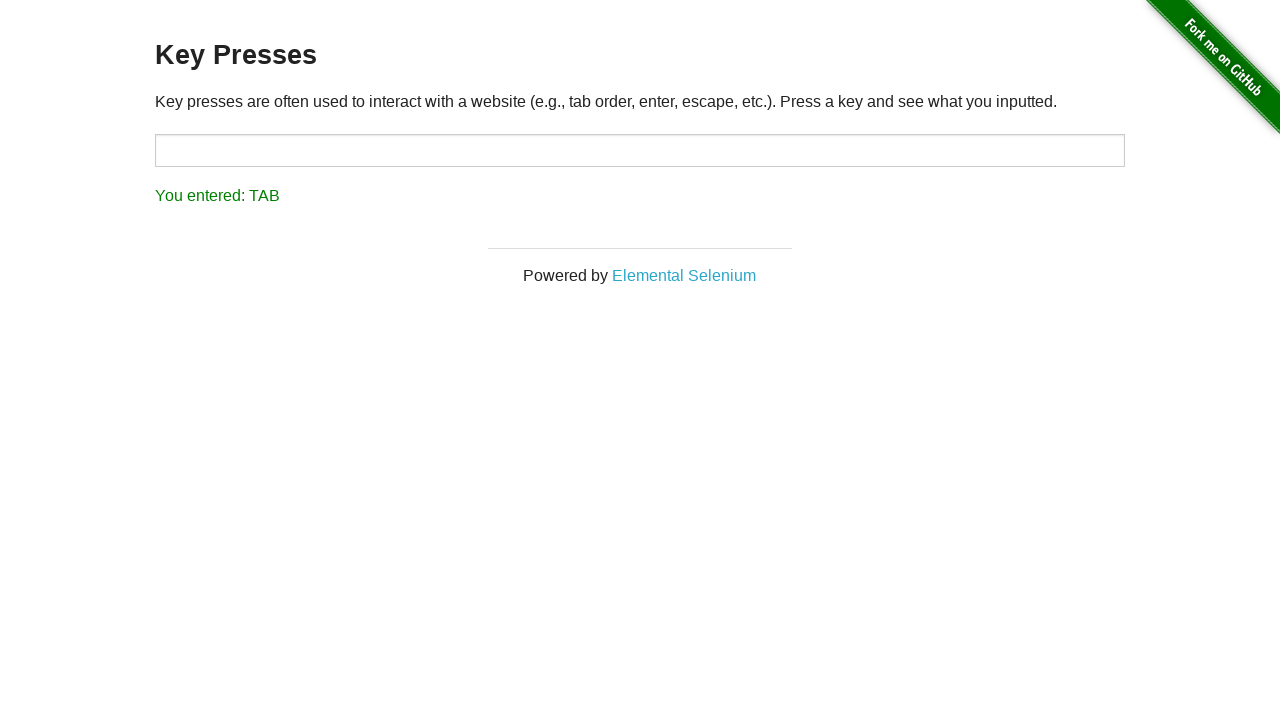

Result element loaded
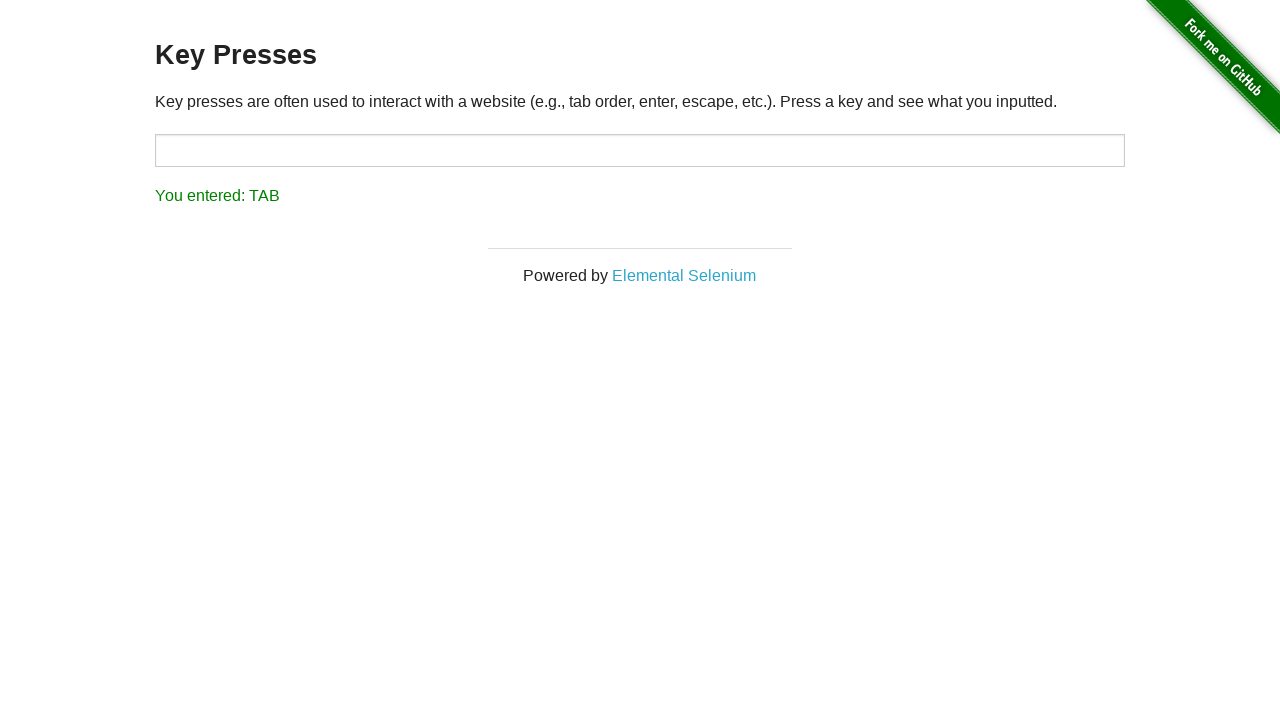

Retrieved result text content
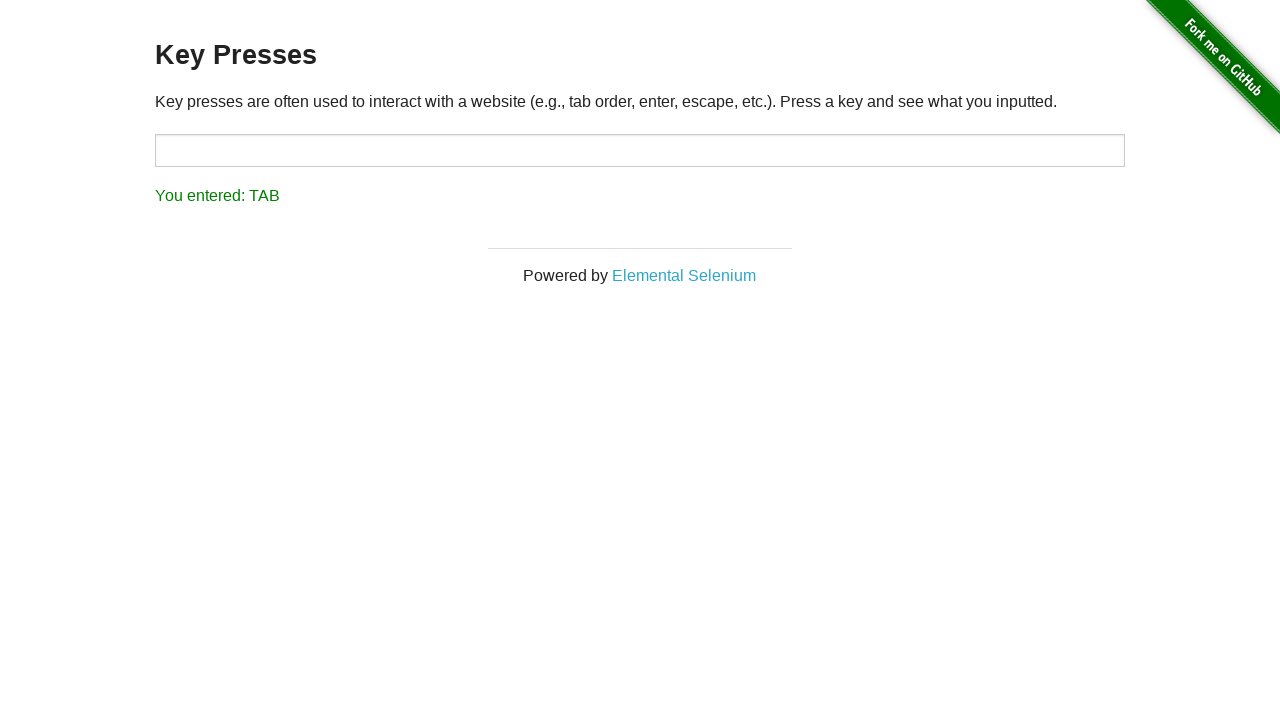

Verified result text displays 'You entered: TAB'
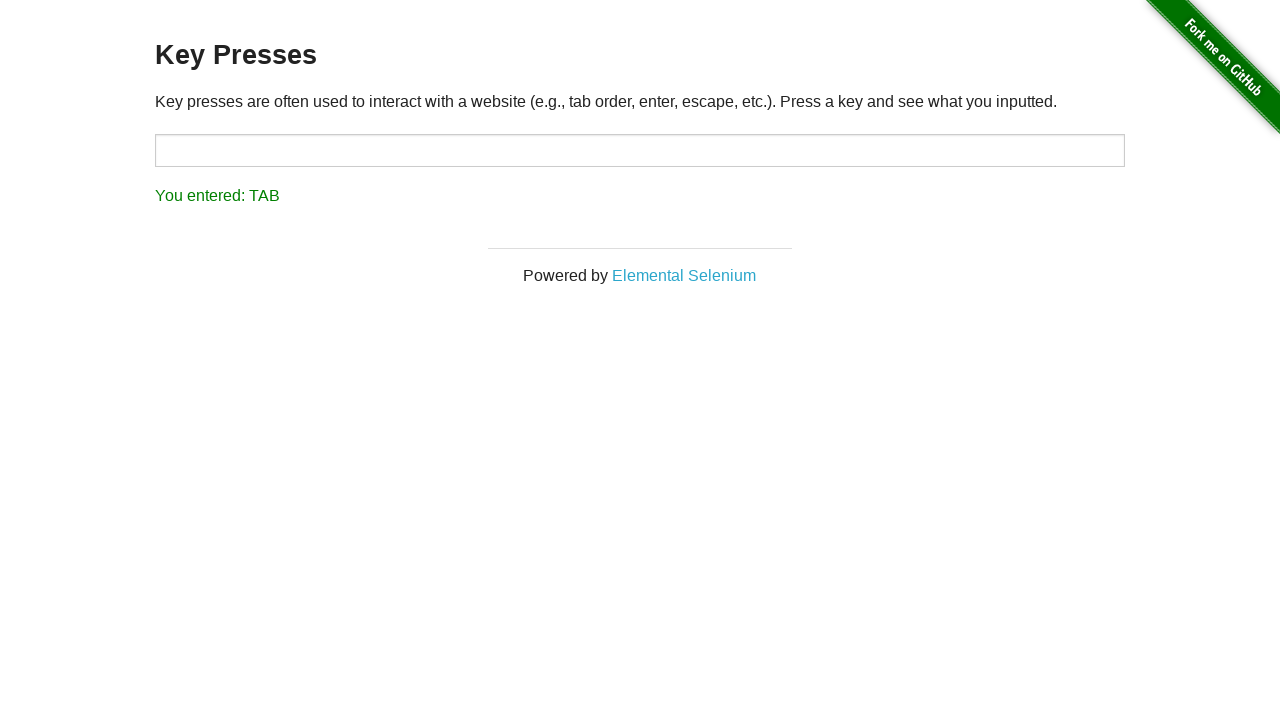

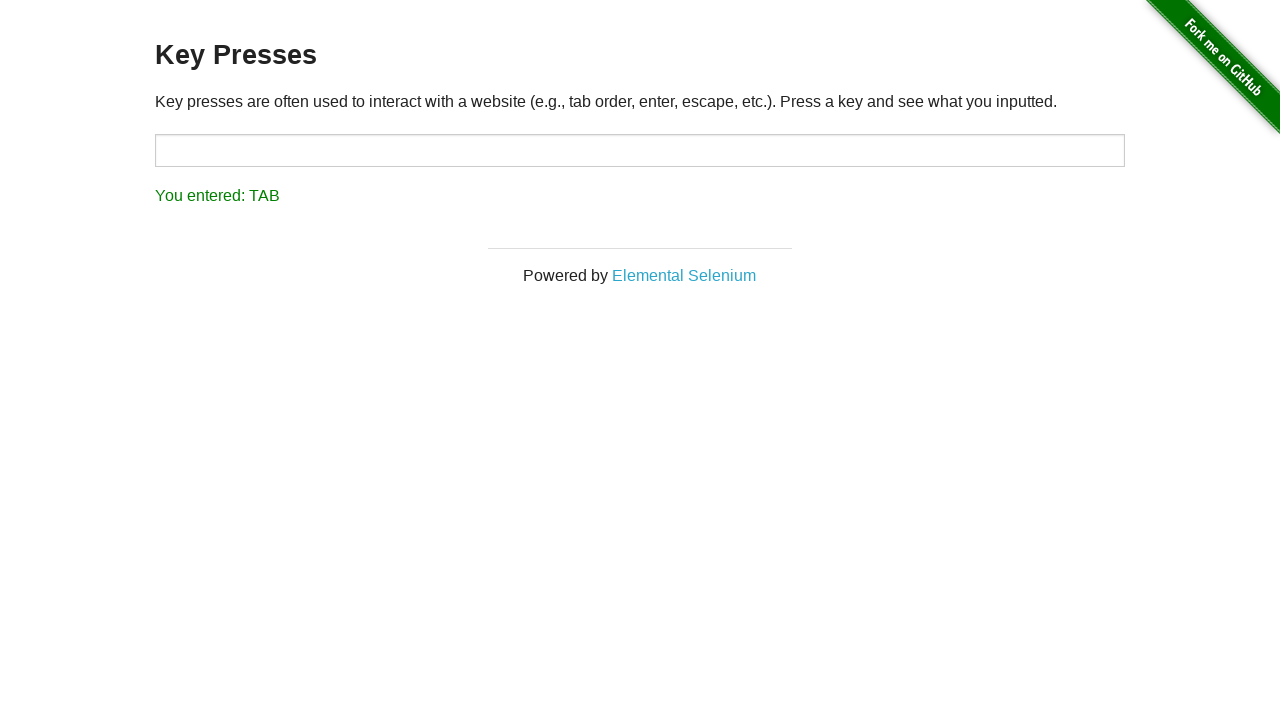